Tests autocomplete dropdown functionality by typing "ind" and selecting "India" from the suggestions

Starting URL: https://rahulshettyacademy.com/AutomationPractice/

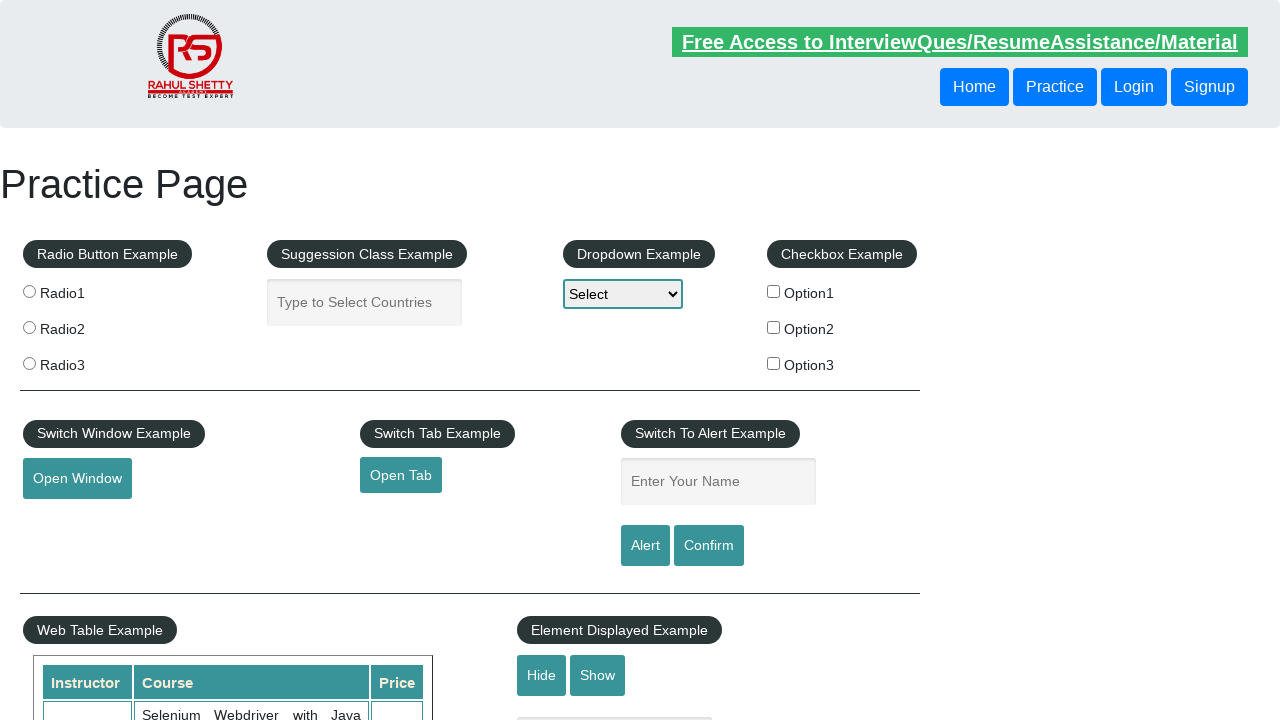

Clicked on autocomplete input field at (365, 302) on #autocomplete
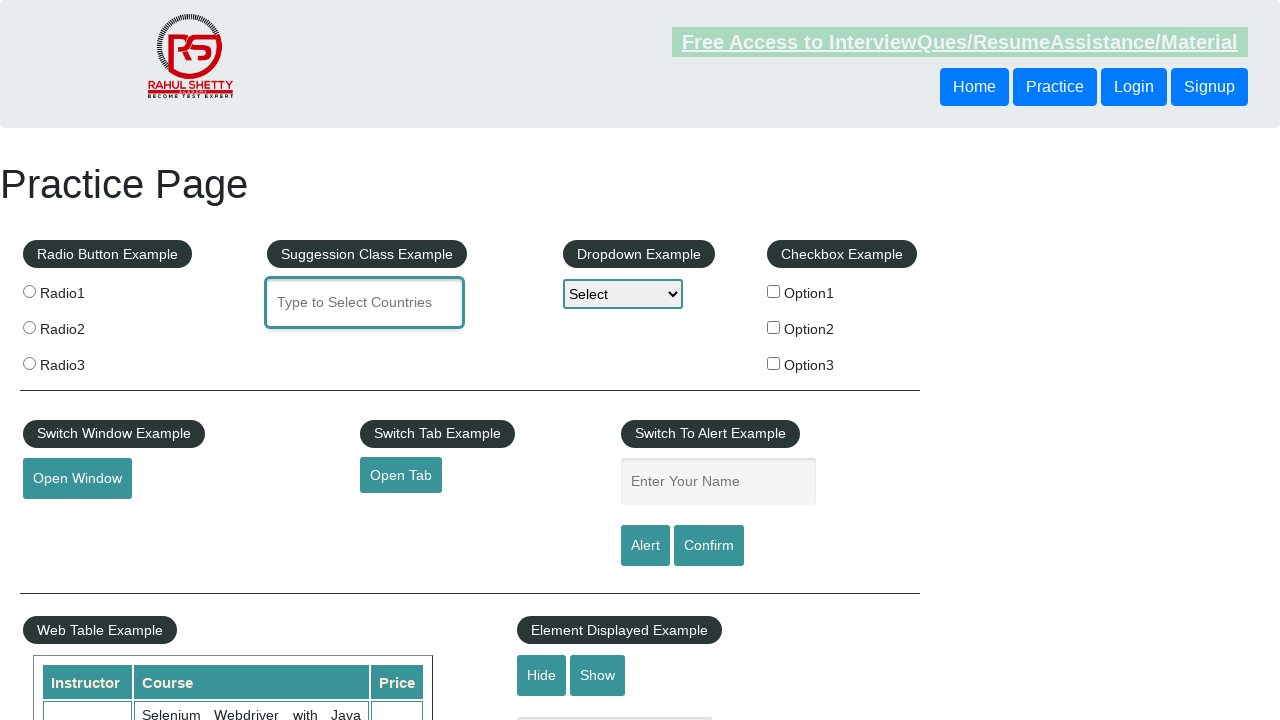

Typed 'ind' to trigger autocomplete suggestions on #autocomplete
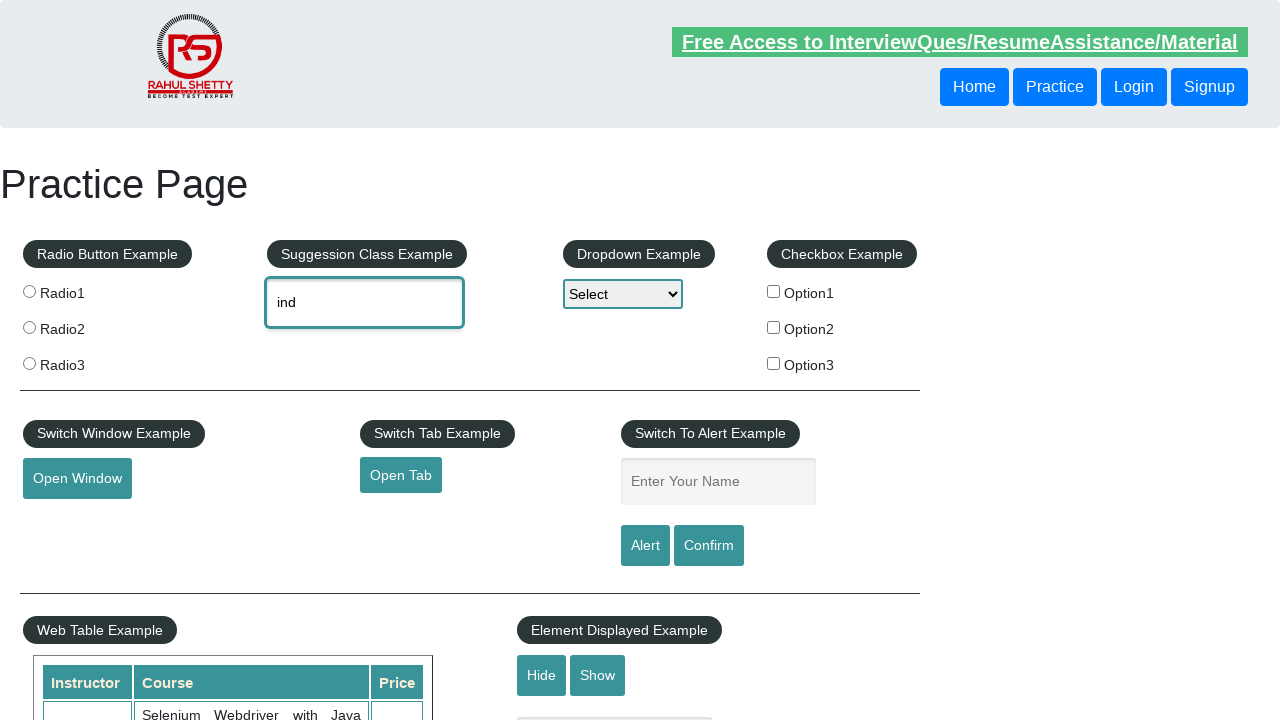

Autocomplete dropdown appeared
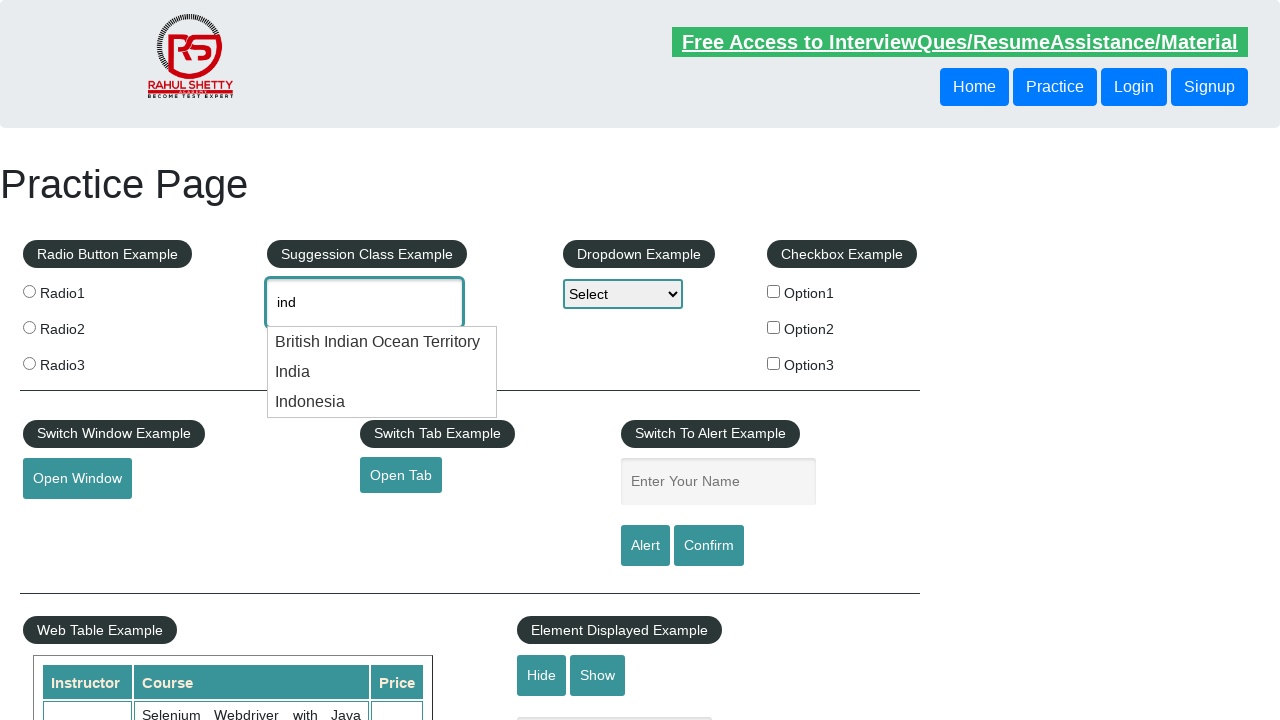

Selected 'India' from autocomplete suggestions at (382, 372) on #ui-id-1 li >> nth=1
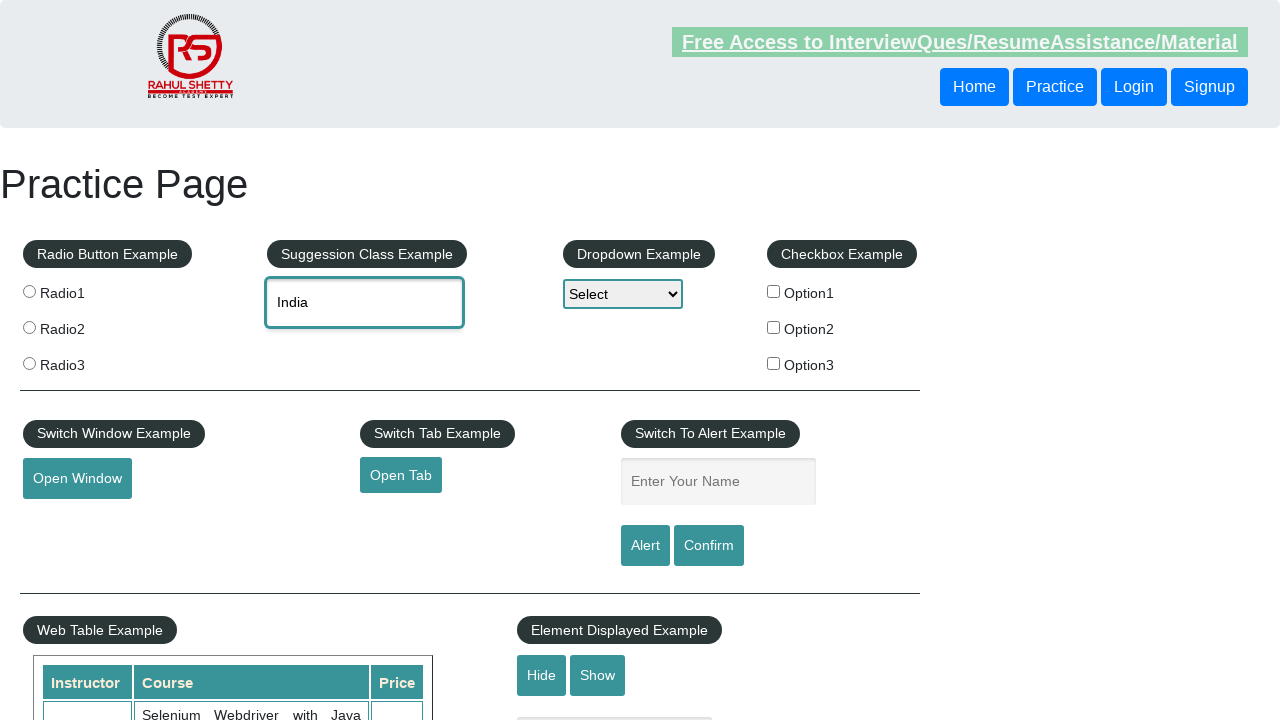

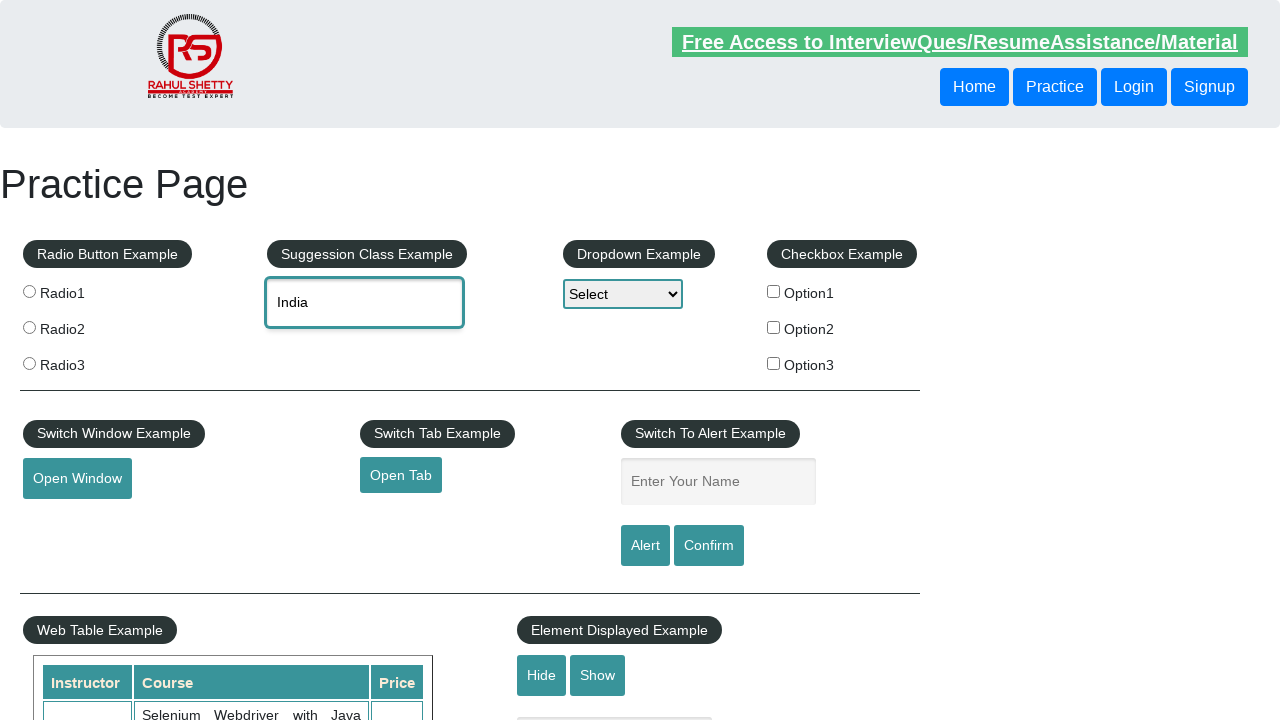